Tests keyboard actions on a form by filling fields, then using keyboard shortcuts to select all, copy, and paste content between fields

Starting URL: https://testautomationpractice.blogspot.com/#

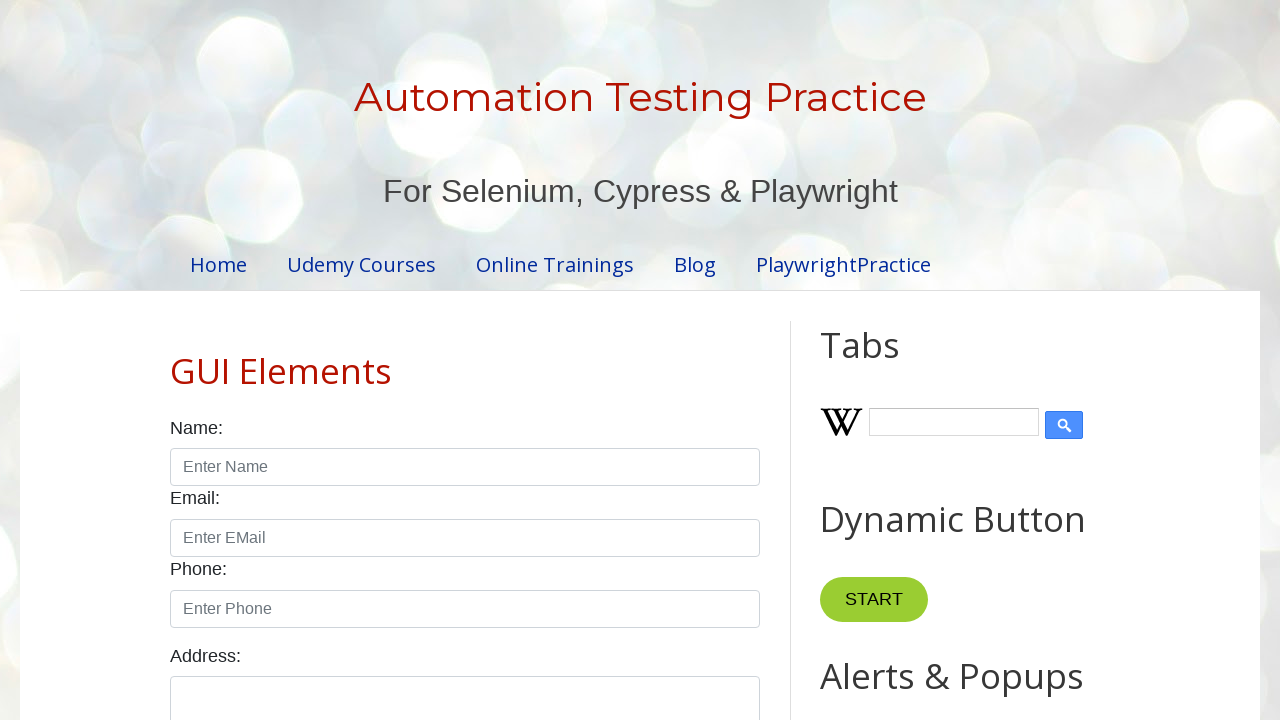

Filled name field with 'Demo' on #name
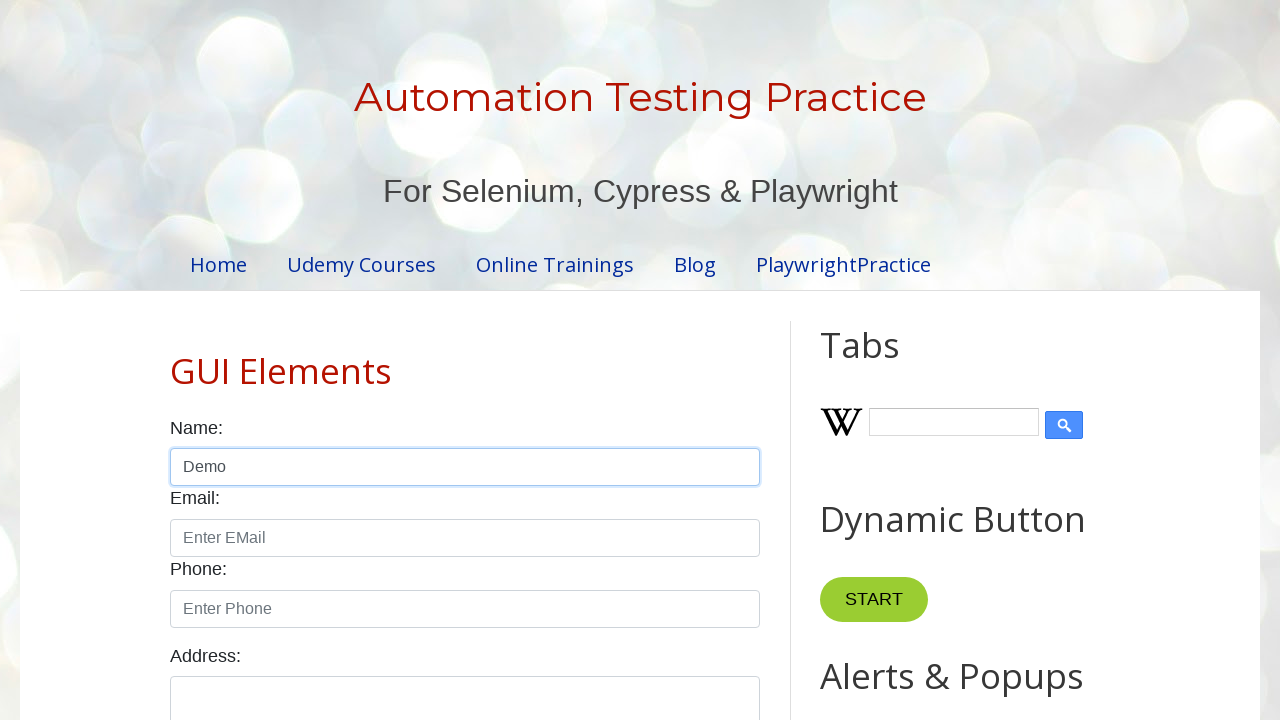

Filled email field with 'Demo@gmail.com' on #email
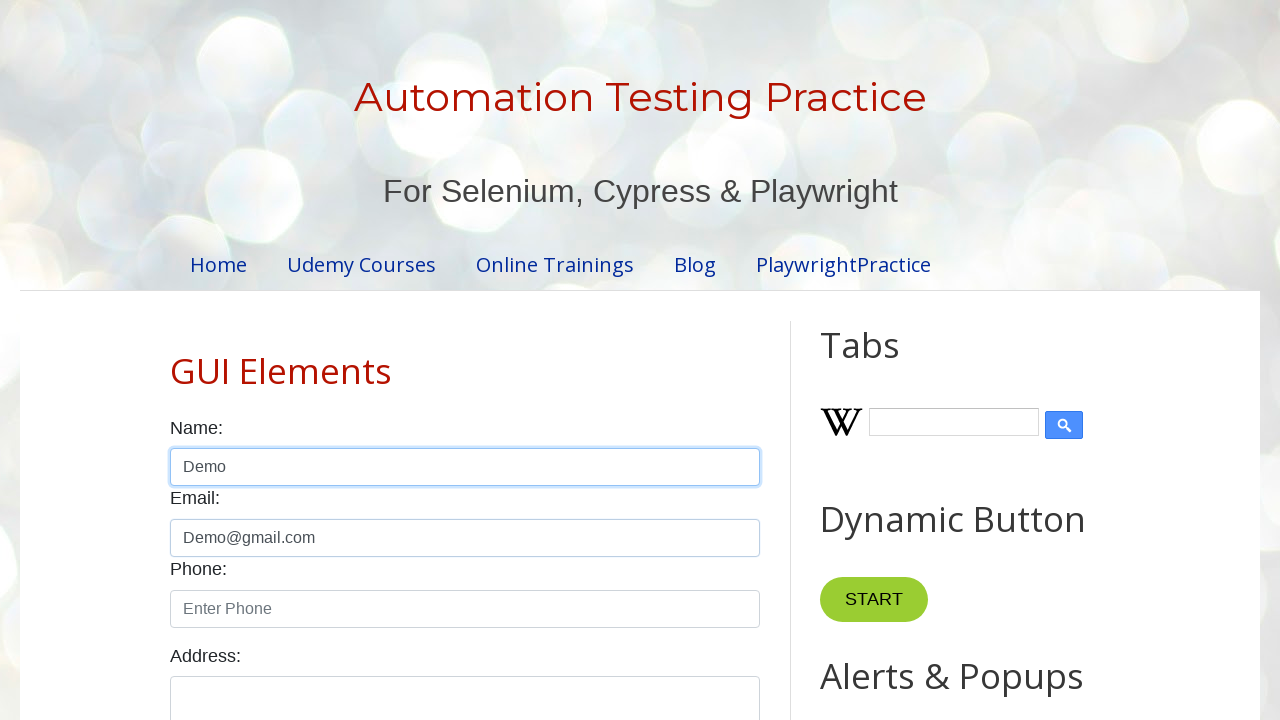

Filled phone field with '65733455' on #phone
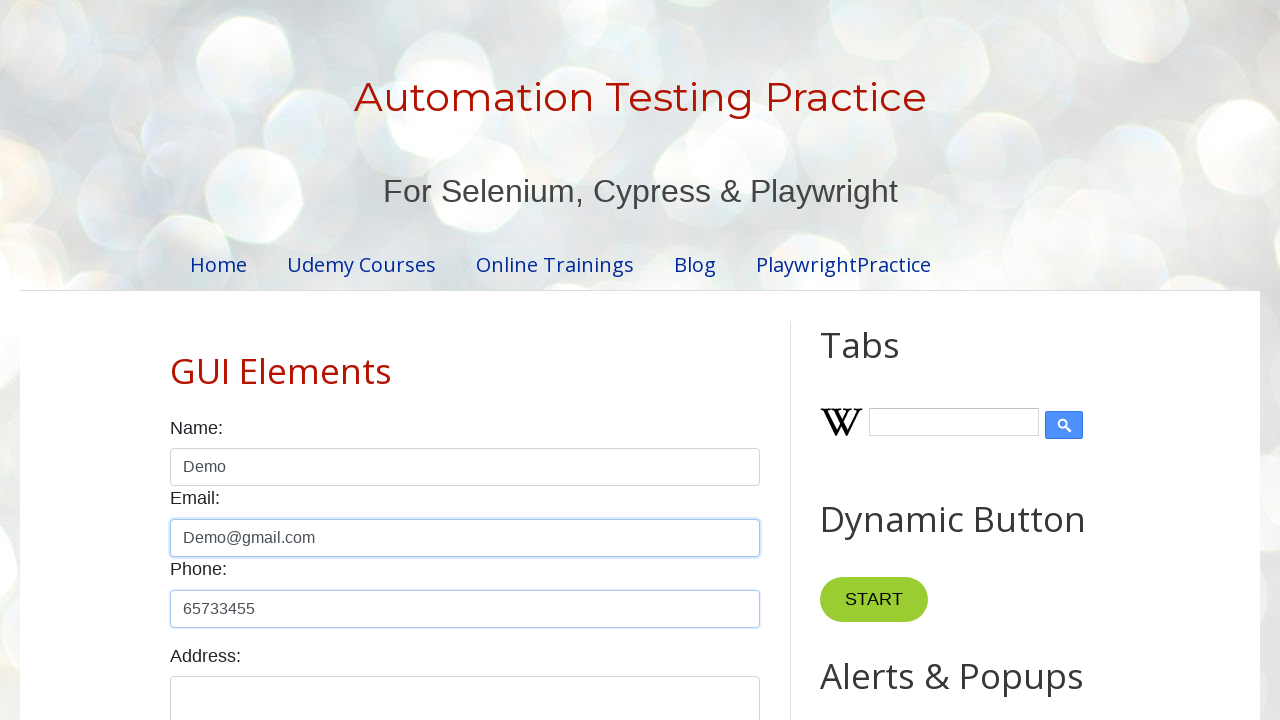

Pressed Control key down
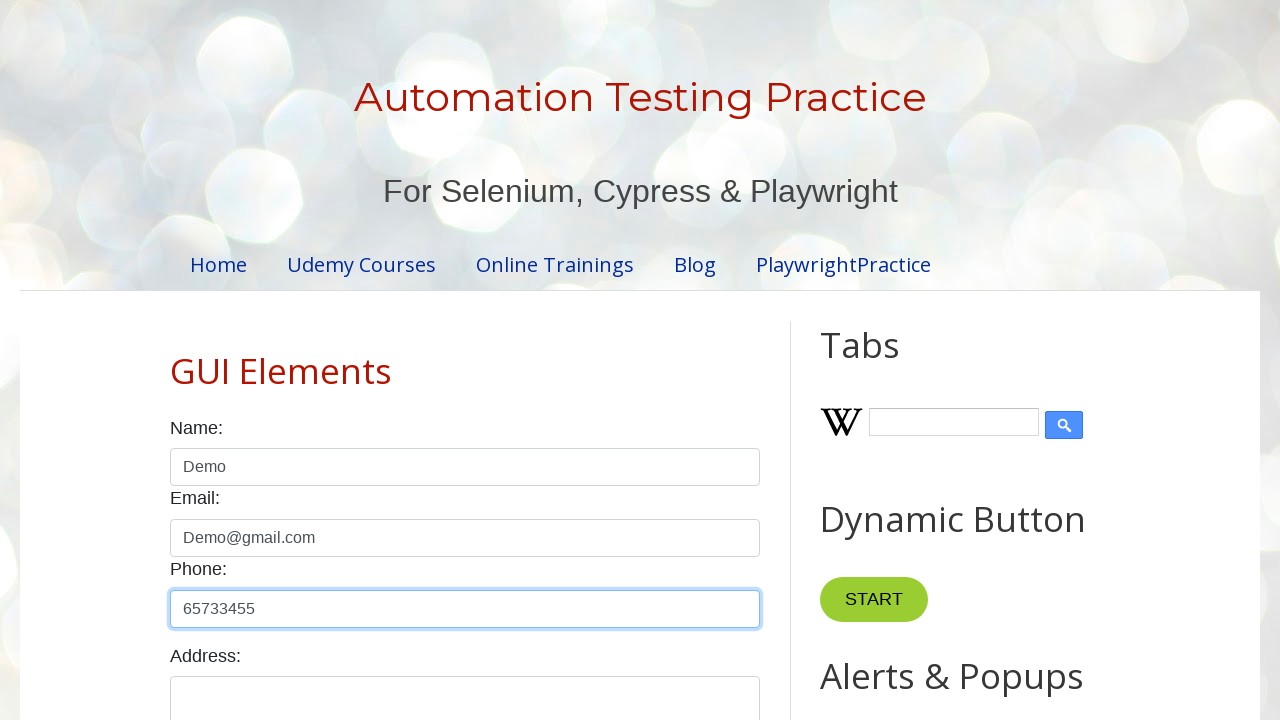

Pressed 'a' to select all text in phone field
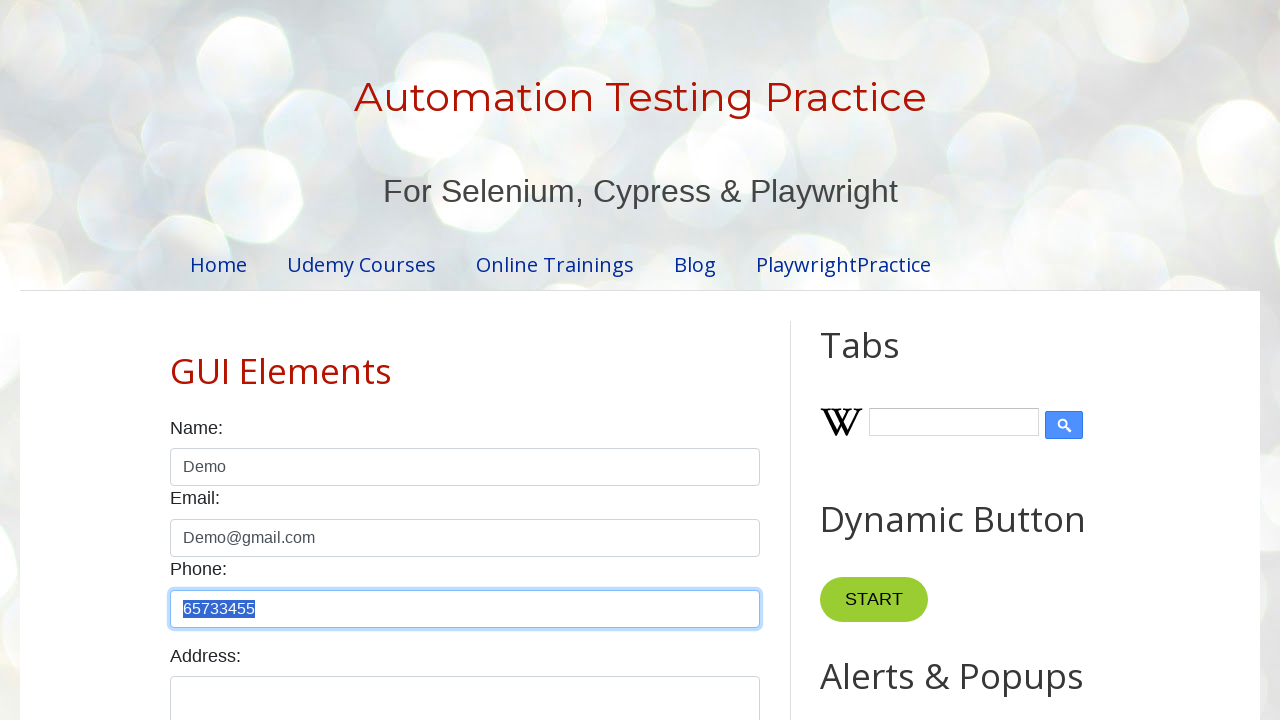

Released Control key
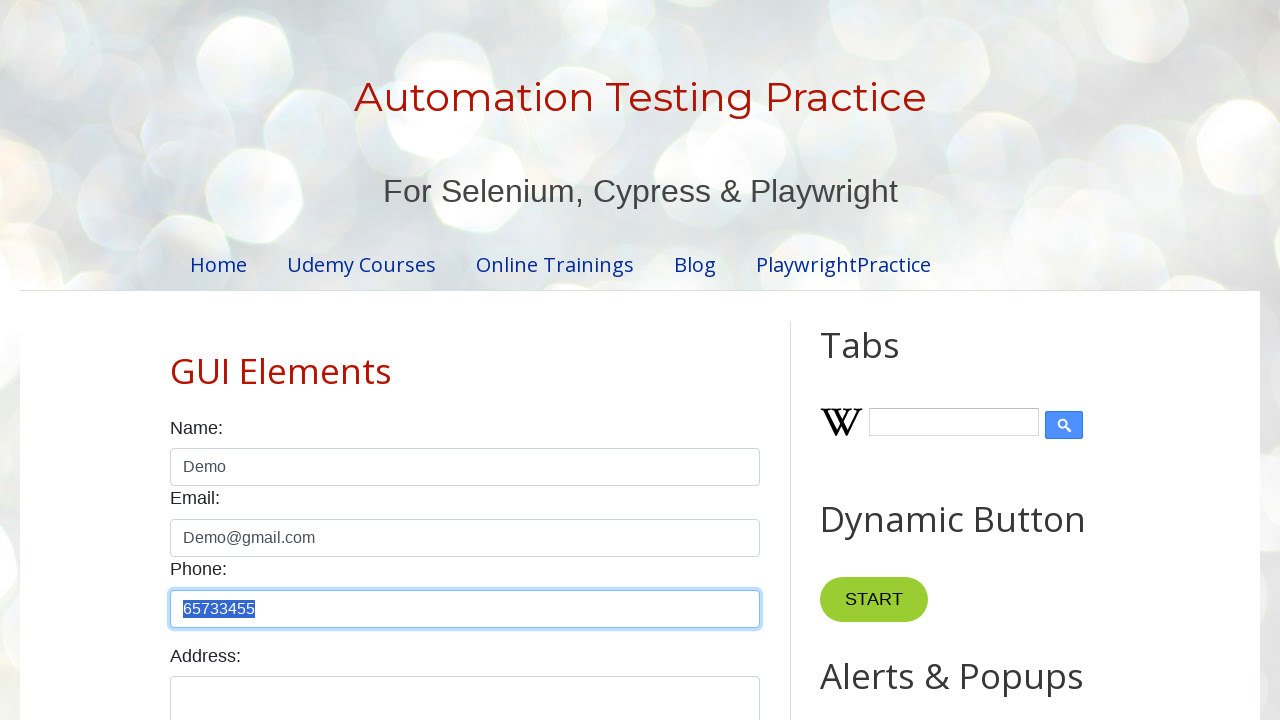

Pressed Control key down to prepare for copy
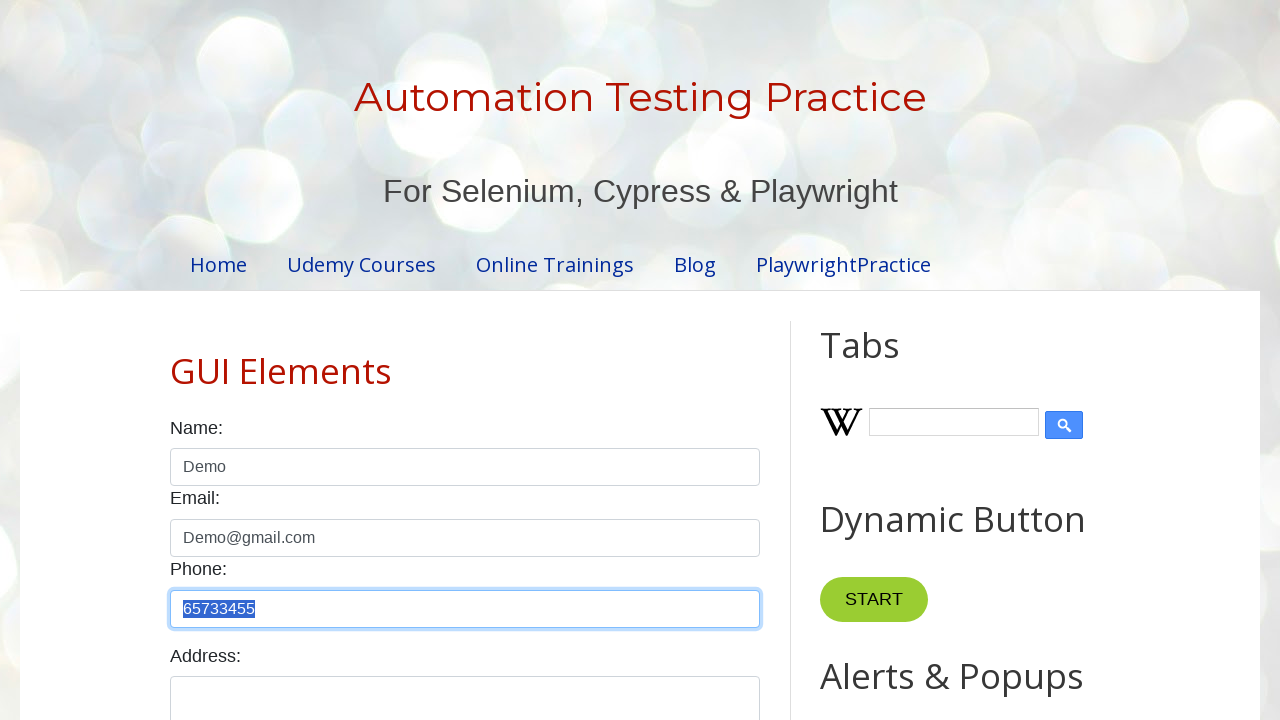

Pressed 'c' to copy selected text
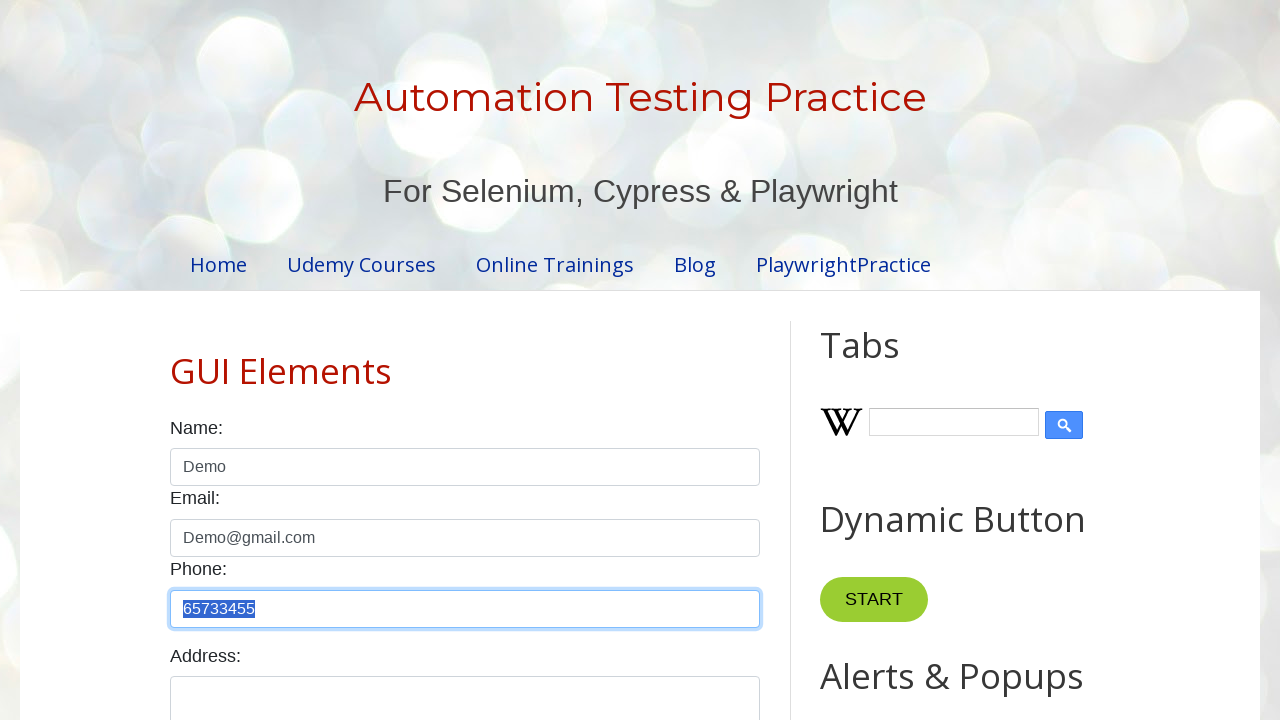

Released Control key after copy
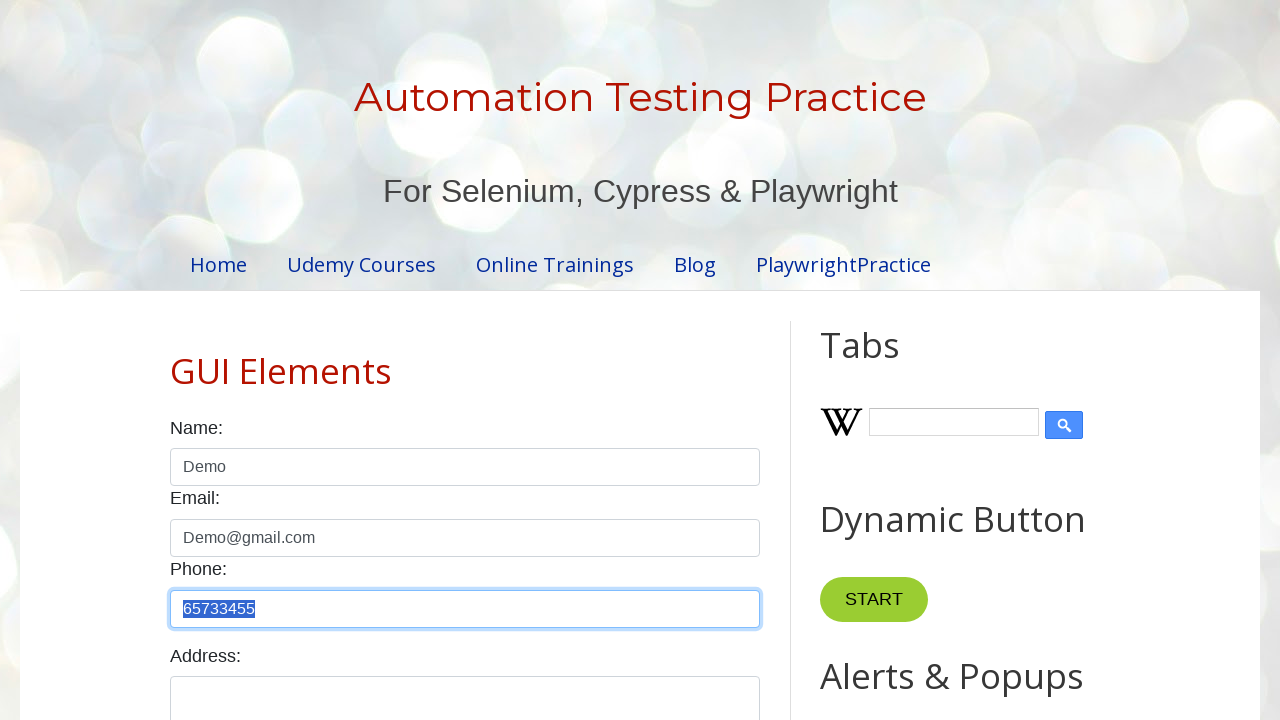

Pressed Tab to move to next form field
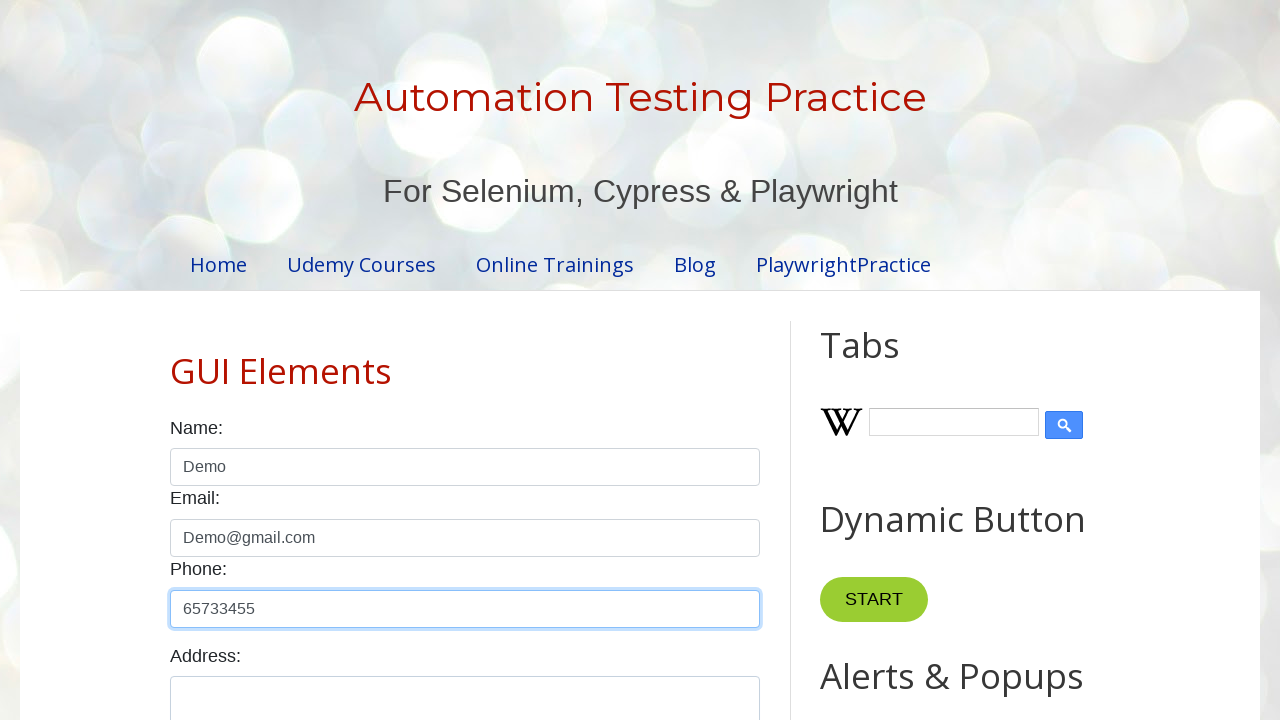

Pressed Control key down to prepare for paste
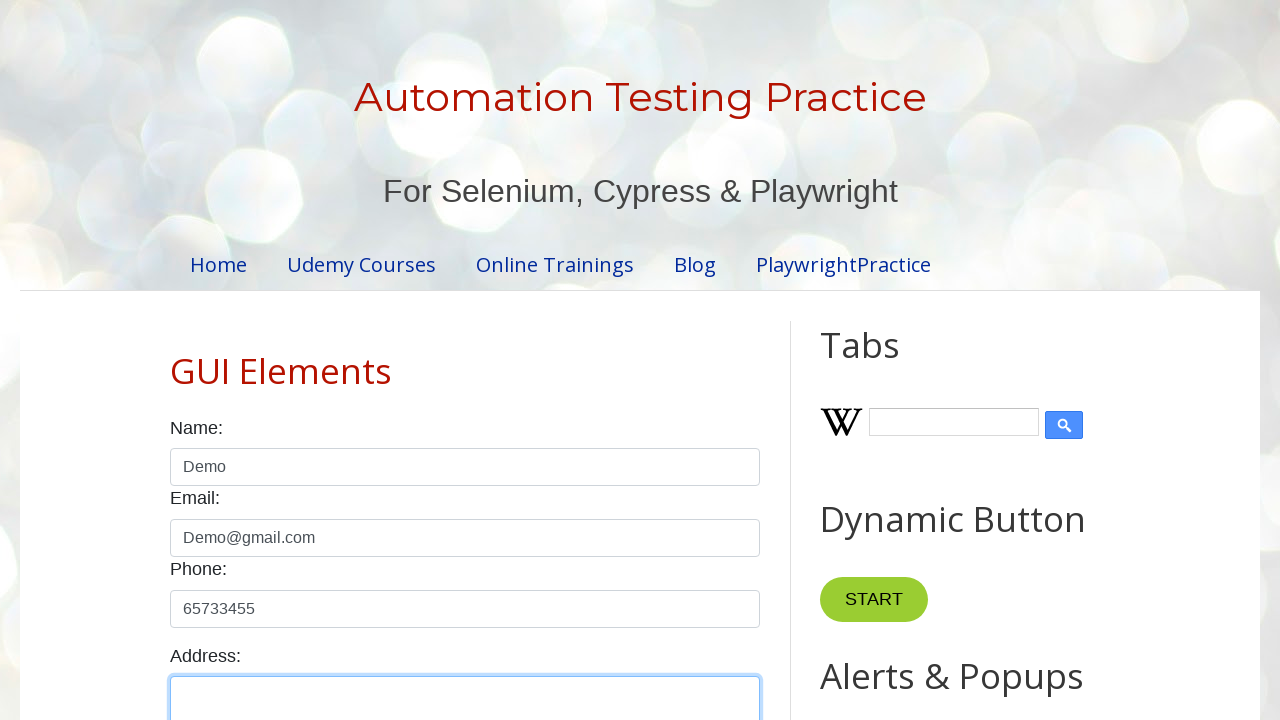

Pressed 'v' to paste copied text into next field
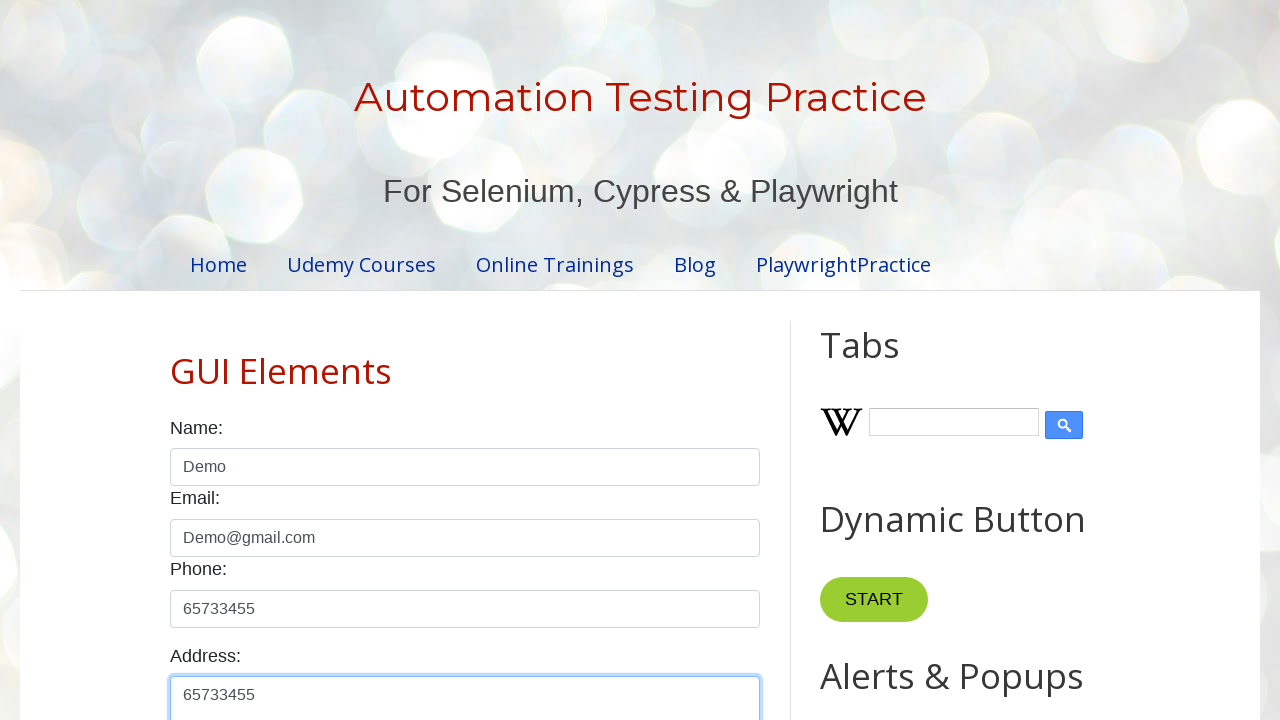

Released Control key after paste
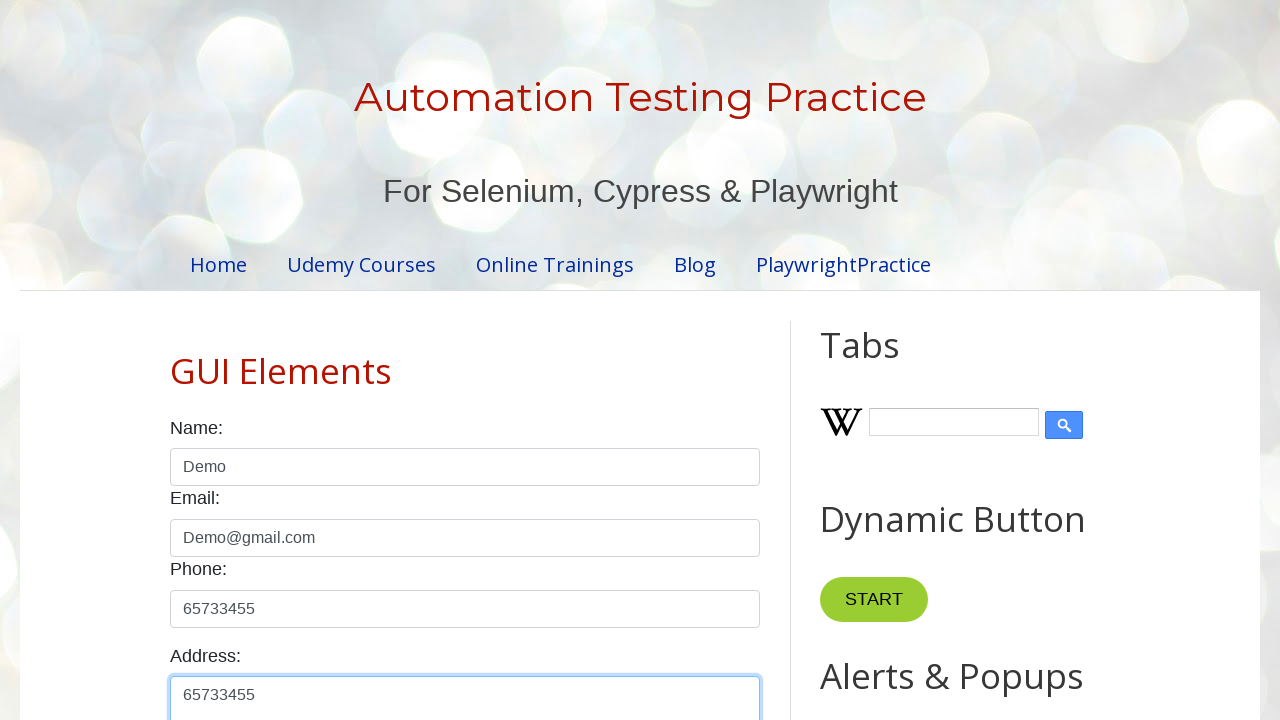

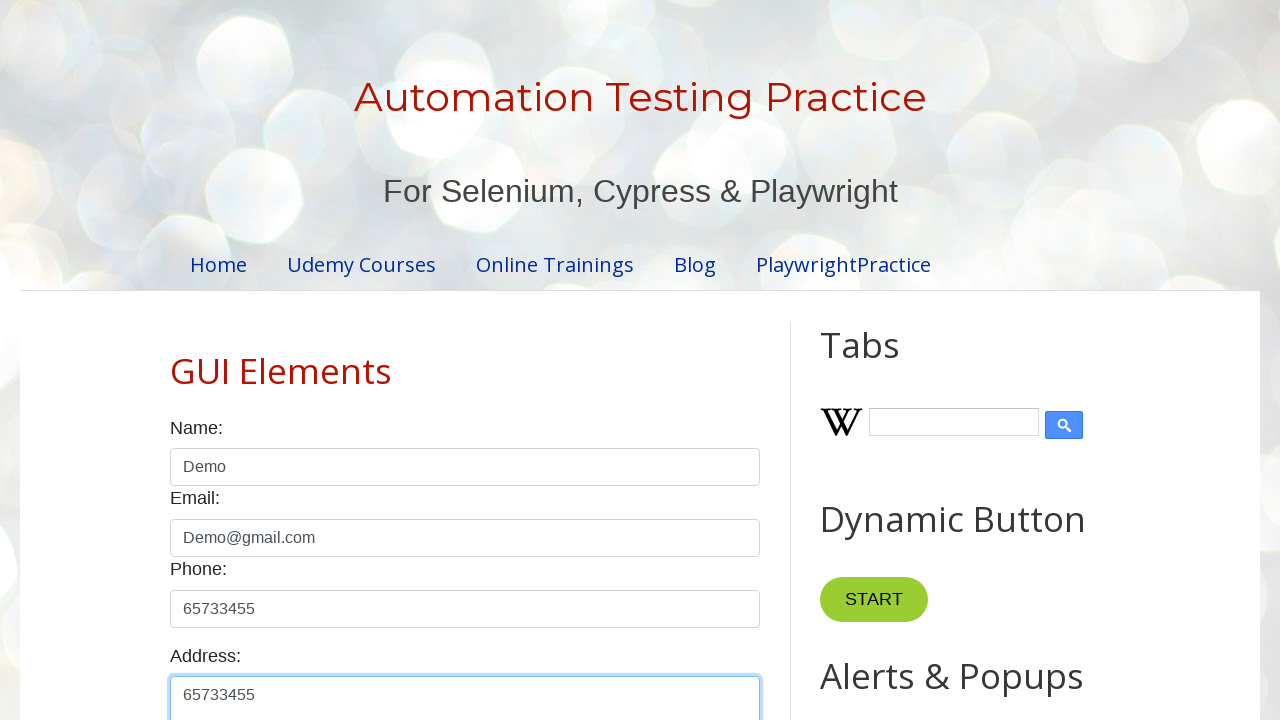